Tests web table interactions on a practice page including counting rows/columns, navigating through pagination, and selecting checkboxes in table rows.

Starting URL: https://testautomationpractice.blogspot.com/

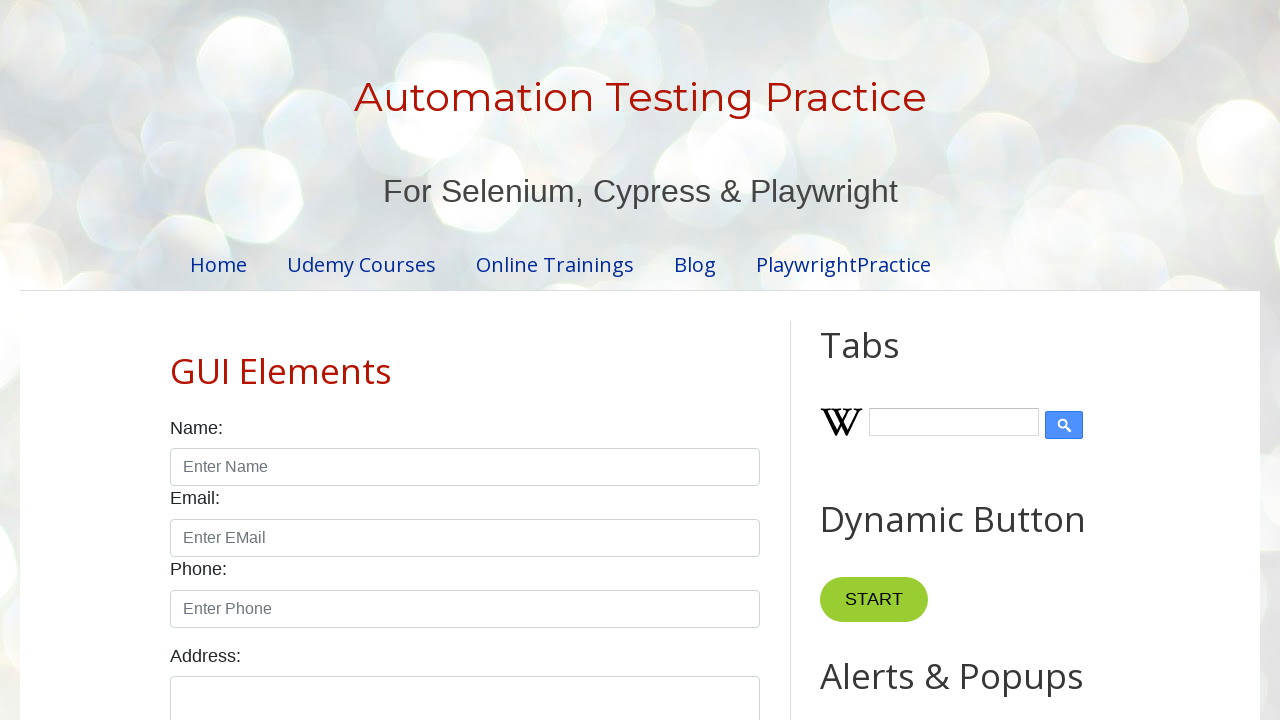

Waited for product table to be visible
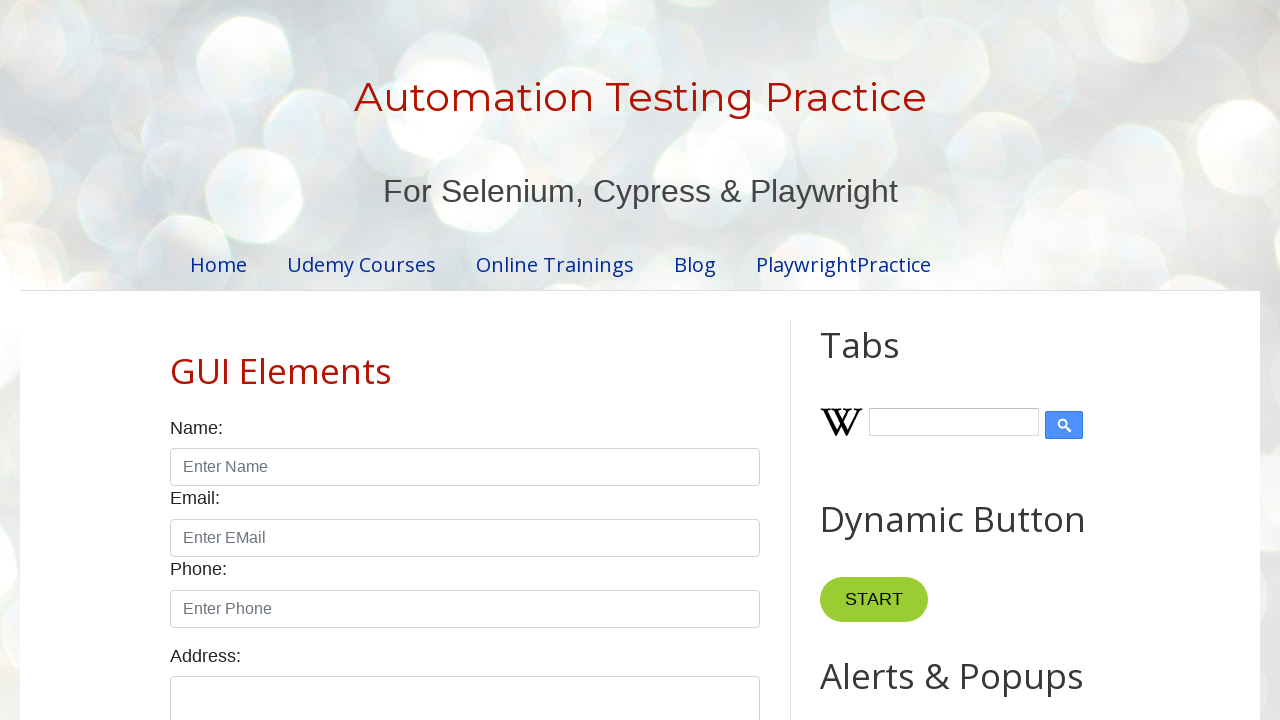

Retrieved all table rows
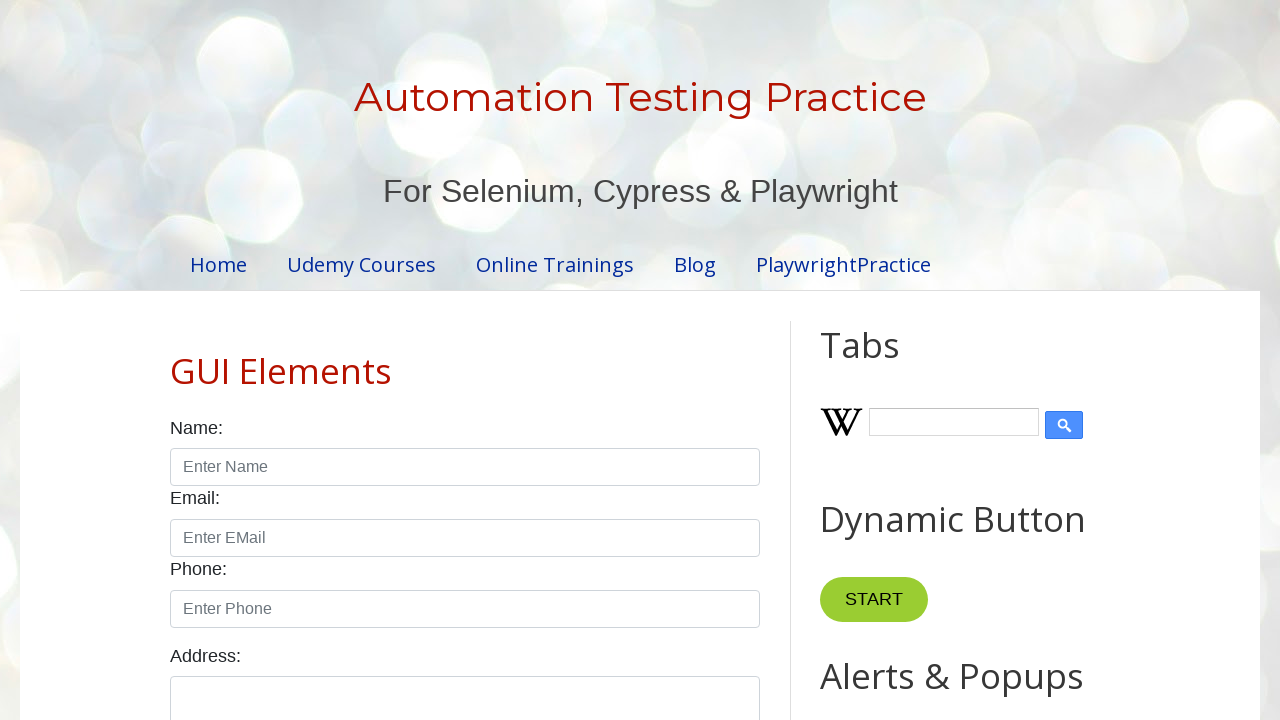

Retrieved all table columns - Column count: 4
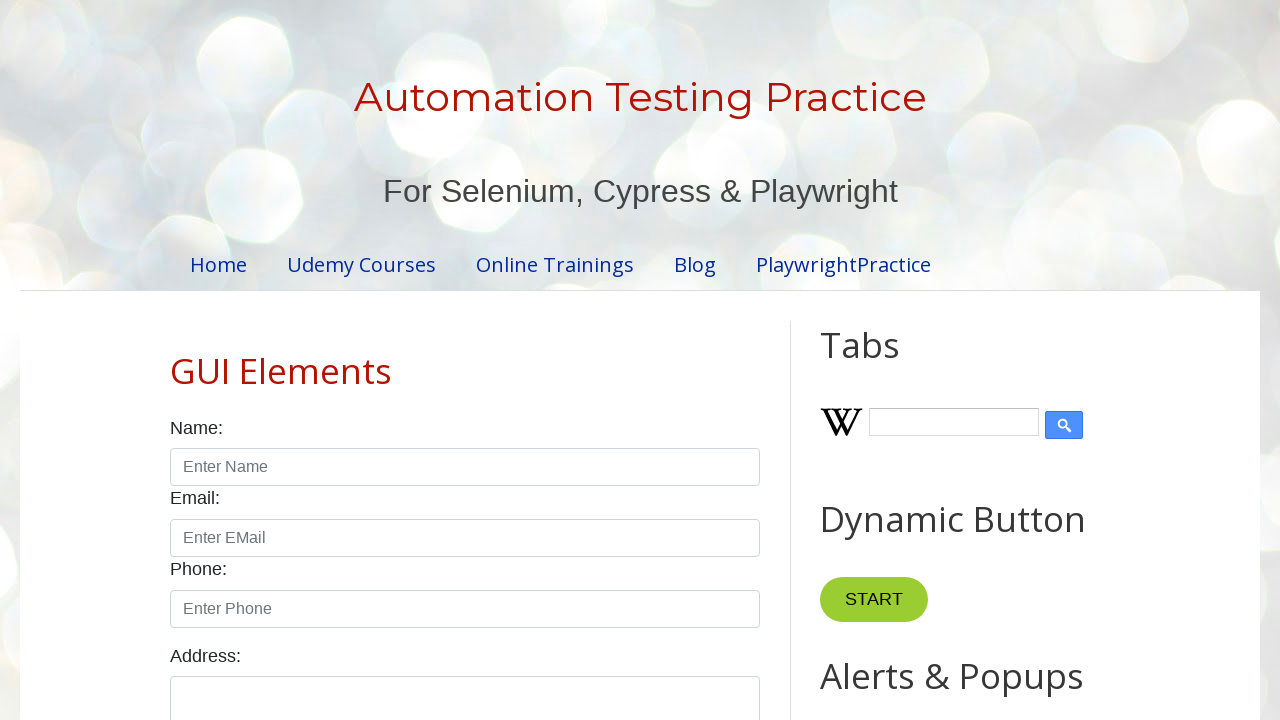

Retrieved specific cell data from row 4, column 2: Smartwatch
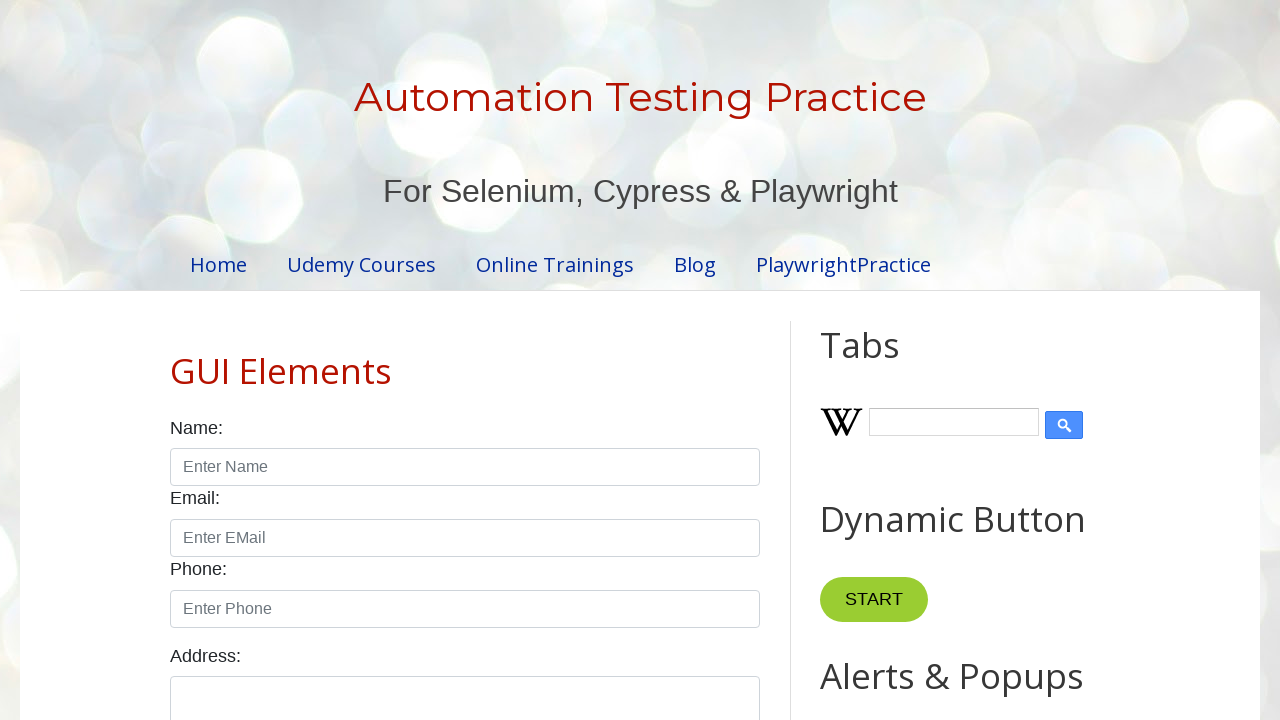

Retrieved pagination items - Page count: 4
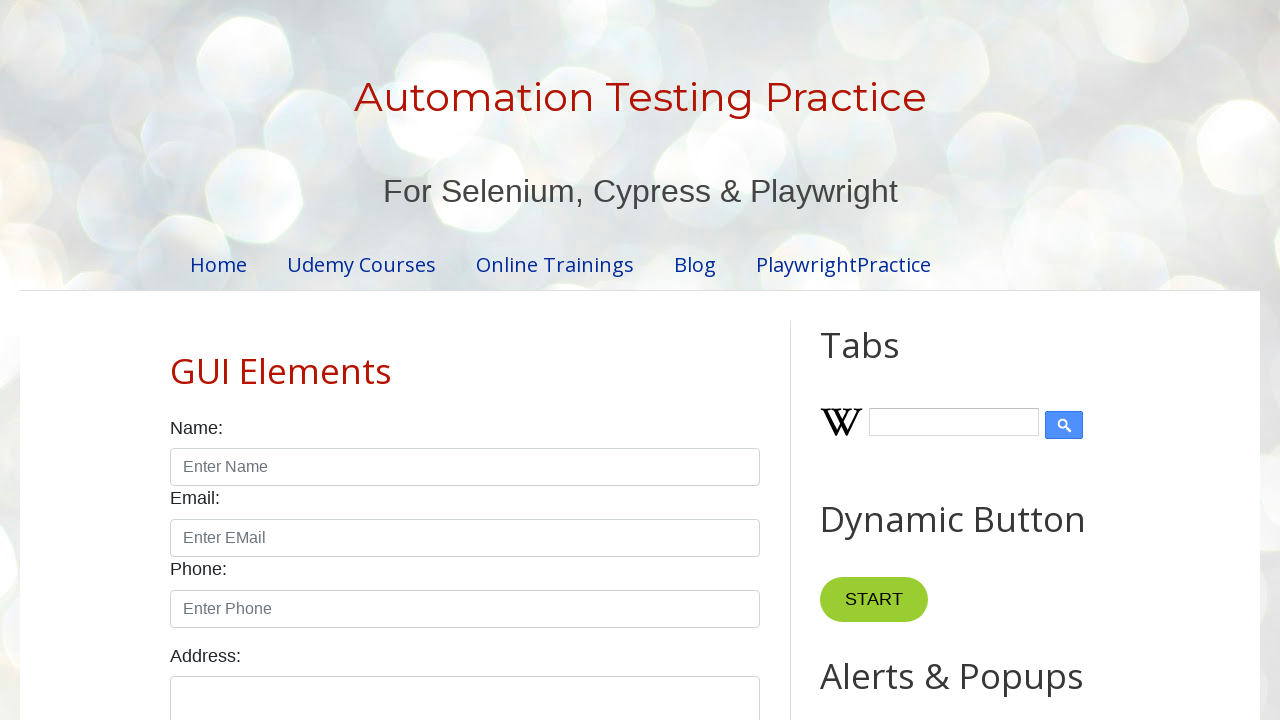

Clicked on pagination page 1 at (416, 361) on //ul[@id='pagination']/li[1]
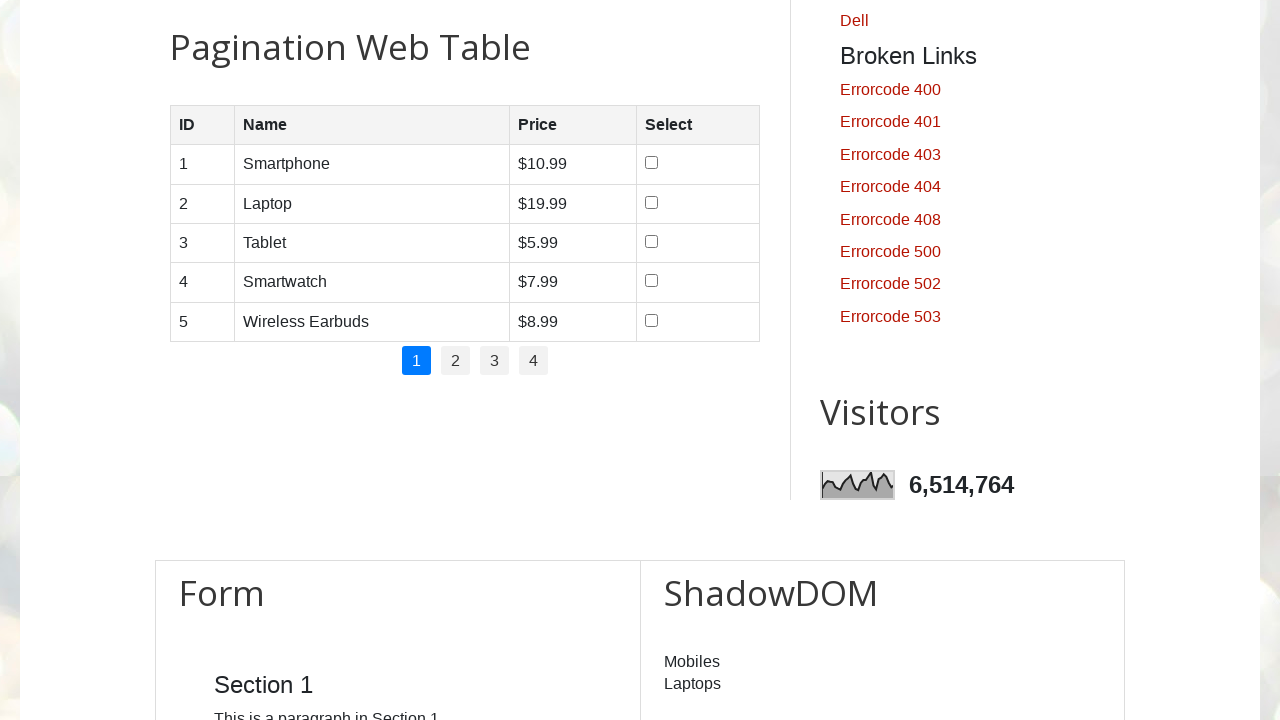

Waited 1000ms for page to load
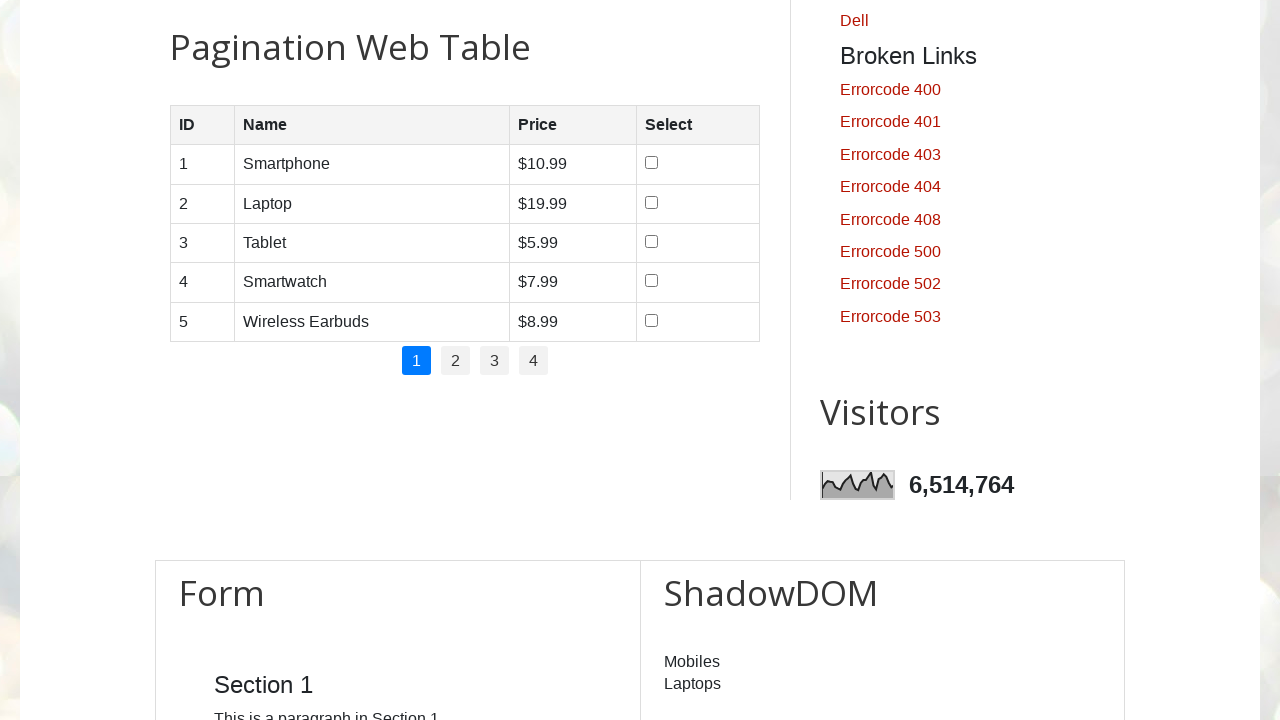

Selected checkbox in row 1 on page 1 at (651, 163) on //table[@id='productTable']/tbody/tr[1]/td[4]/input
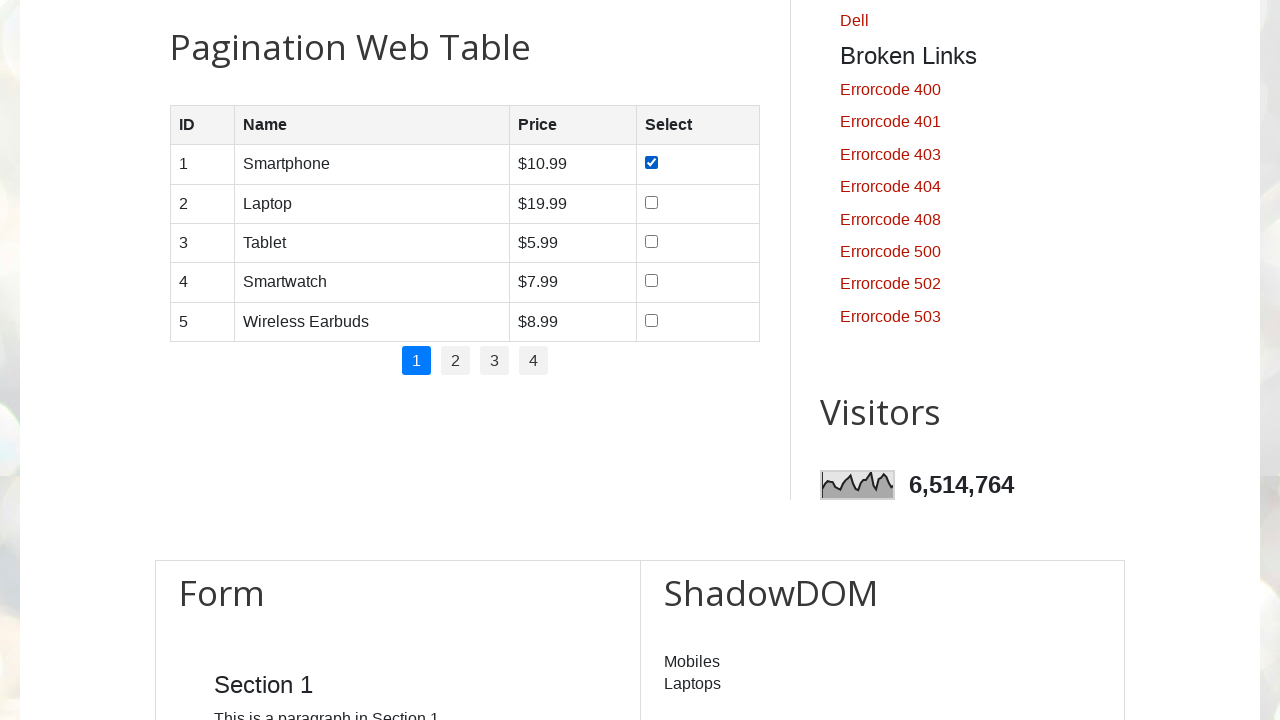

Selected checkbox in row 2 on page 1 at (651, 202) on //table[@id='productTable']/tbody/tr[2]/td[4]/input
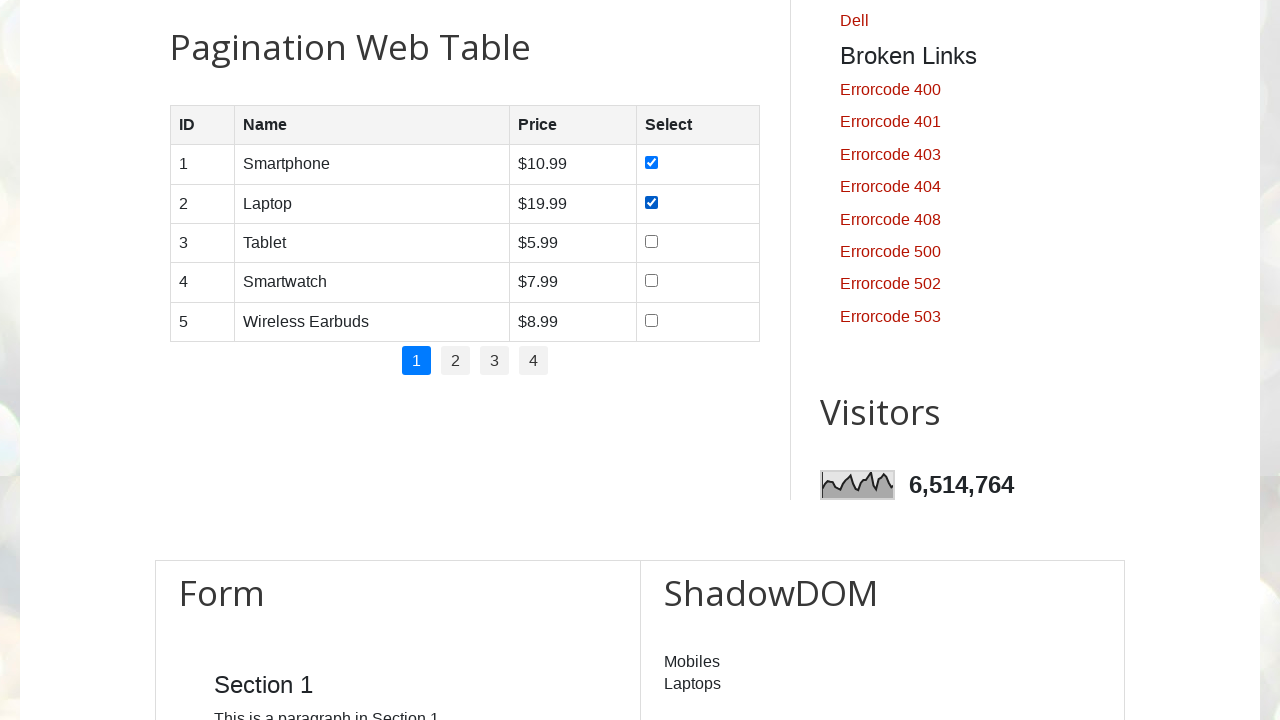

Selected checkbox in row 3 on page 1 at (651, 241) on //table[@id='productTable']/tbody/tr[3]/td[4]/input
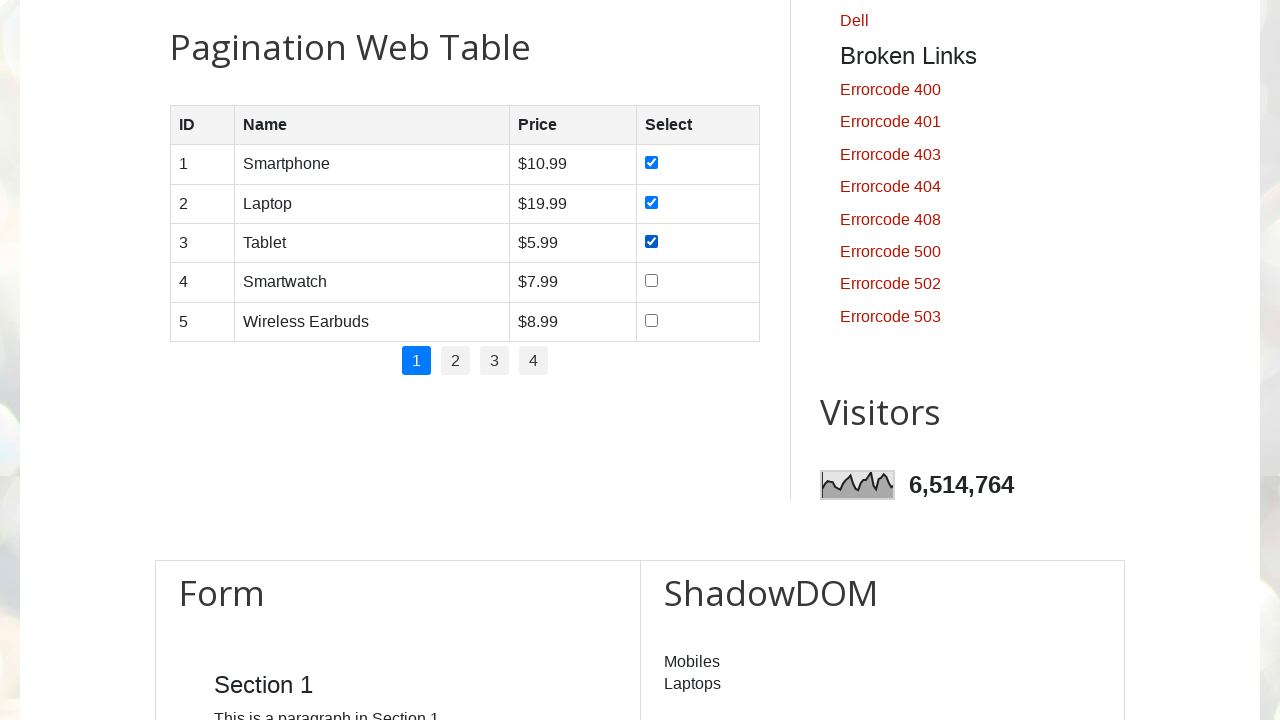

Selected checkbox in row 4 on page 1 at (651, 281) on //table[@id='productTable']/tbody/tr[4]/td[4]/input
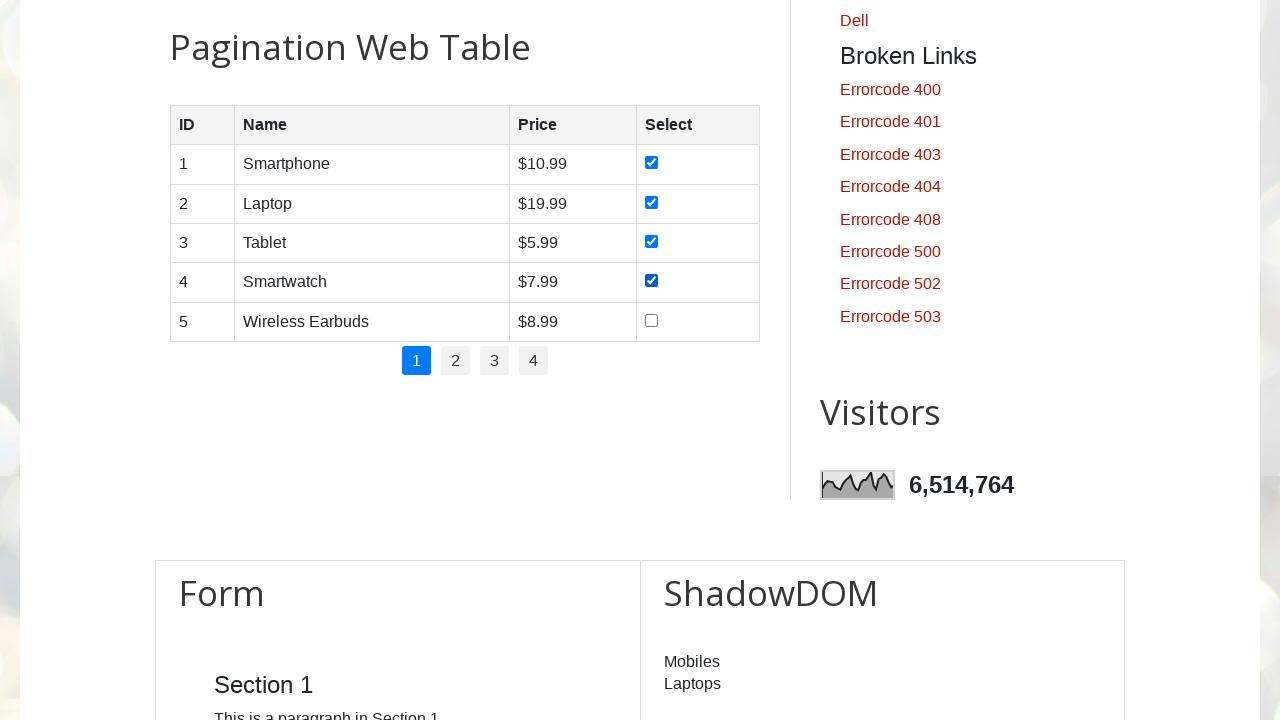

Selected checkbox in row 5 on page 1 at (651, 320) on //table[@id='productTable']/tbody/tr[5]/td[4]/input
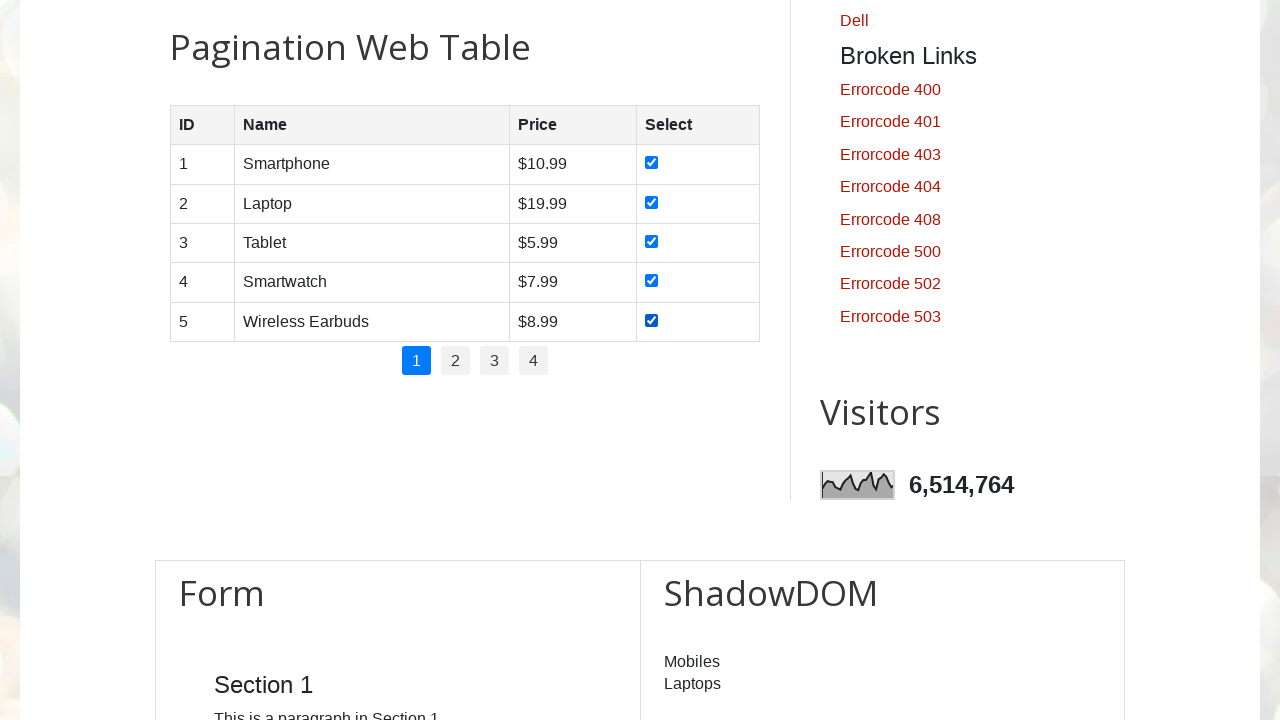

Clicked on pagination page 2 at (456, 361) on //ul[@id='pagination']/li[2]
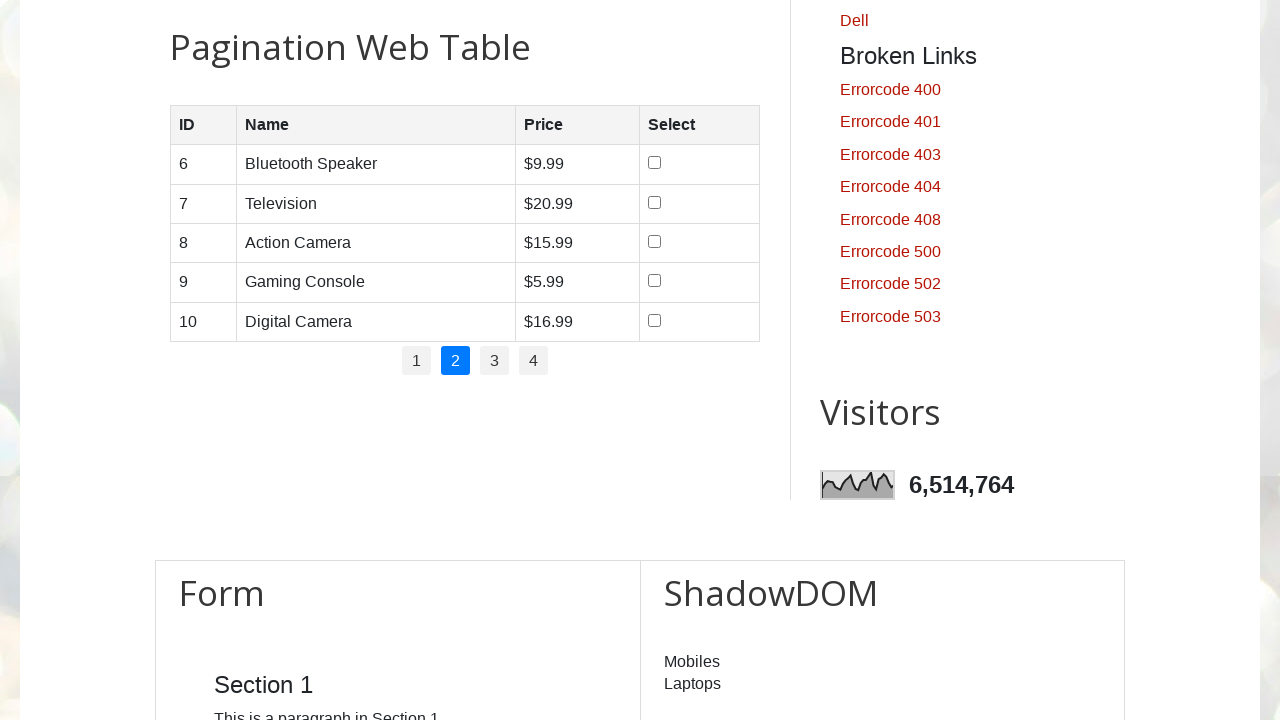

Waited 1000ms for page to load
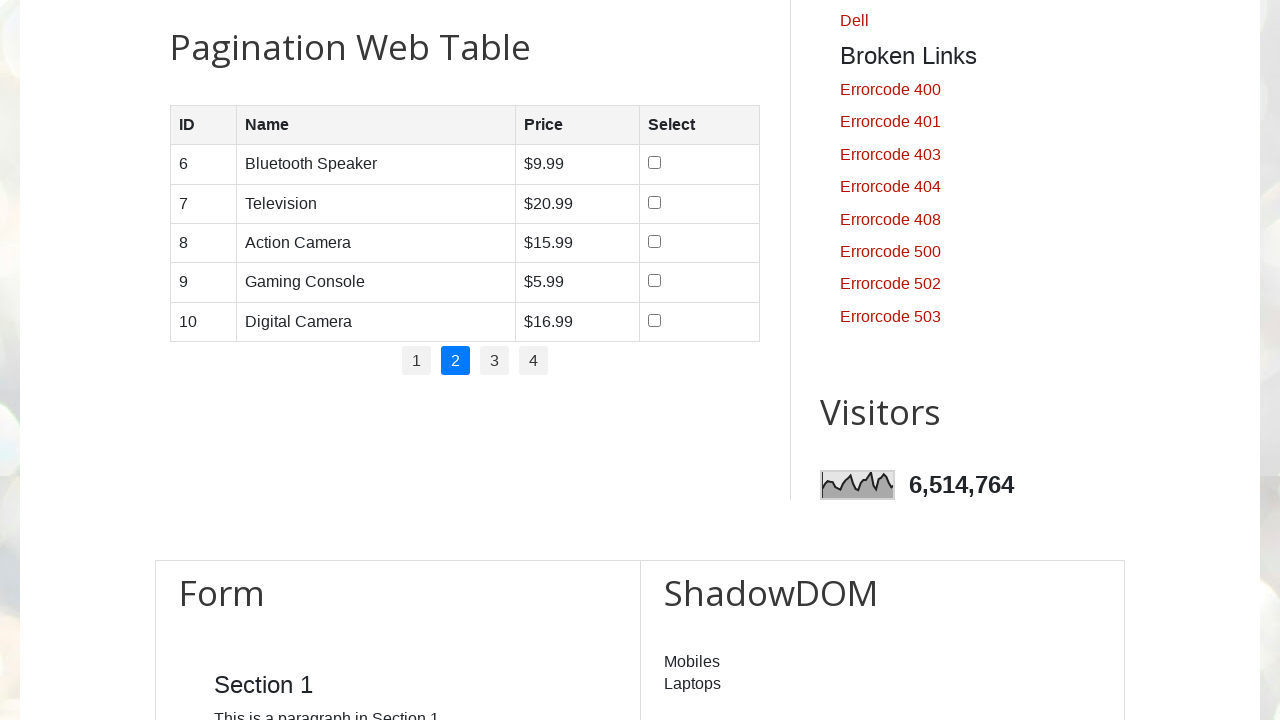

Selected checkbox in row 1 on page 2 at (654, 163) on //table[@id='productTable']/tbody/tr[1]/td[4]/input
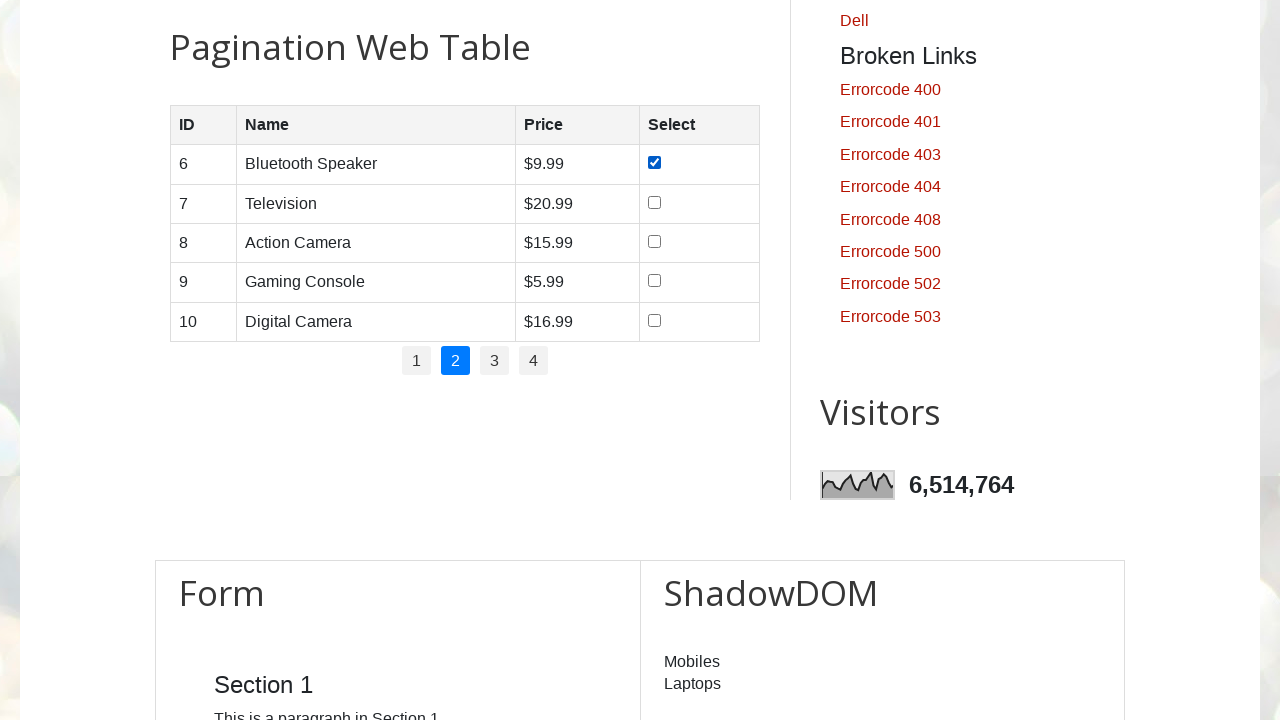

Selected checkbox in row 2 on page 2 at (654, 202) on //table[@id='productTable']/tbody/tr[2]/td[4]/input
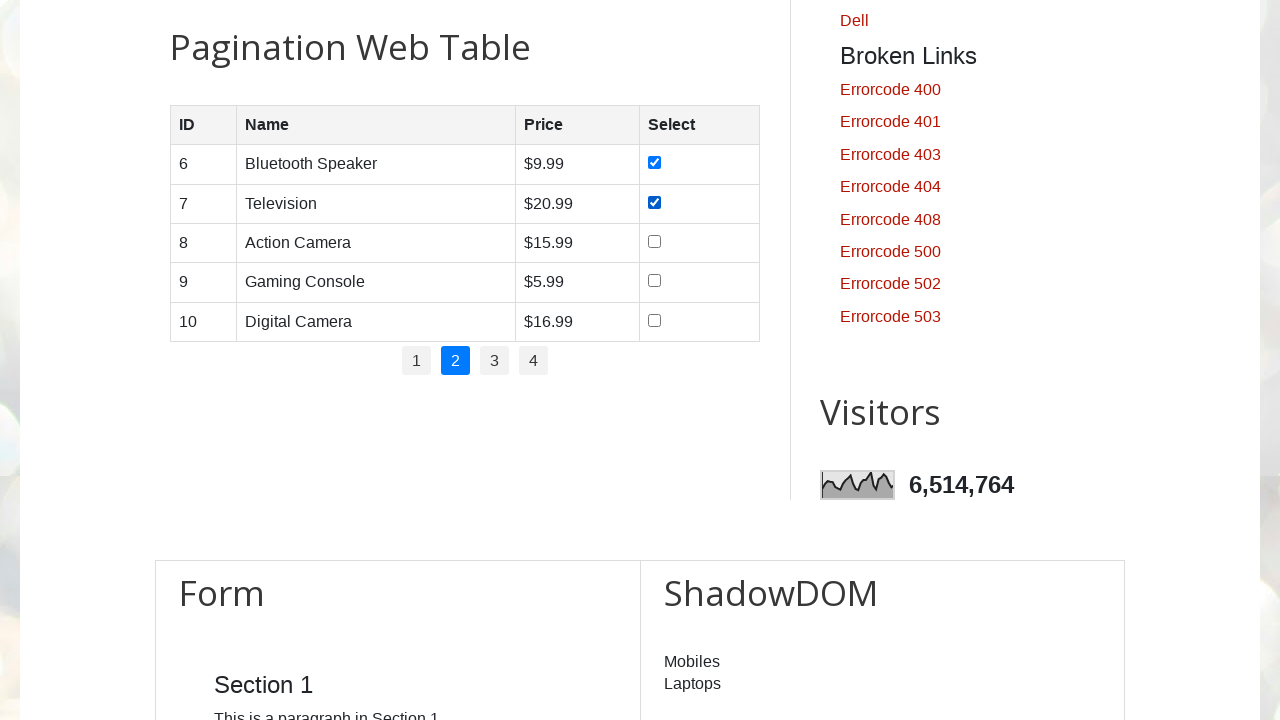

Selected checkbox in row 3 on page 2 at (654, 241) on //table[@id='productTable']/tbody/tr[3]/td[4]/input
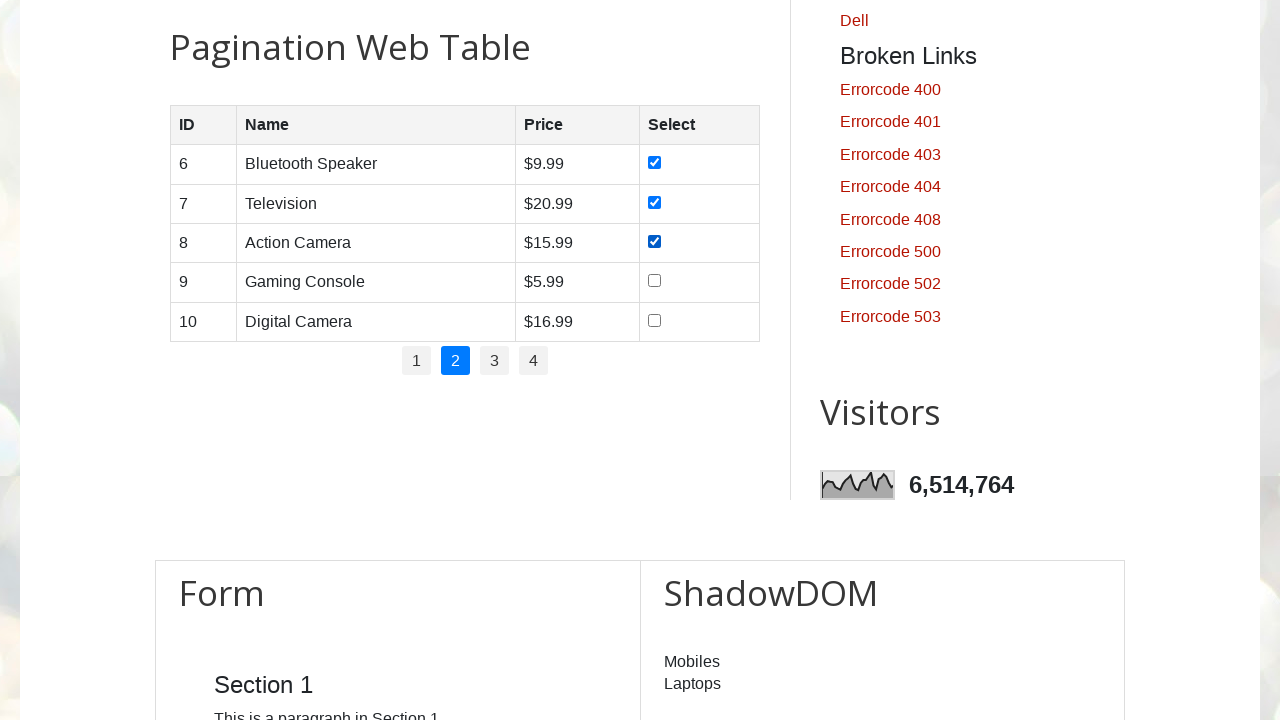

Selected checkbox in row 4 on page 2 at (654, 281) on //table[@id='productTable']/tbody/tr[4]/td[4]/input
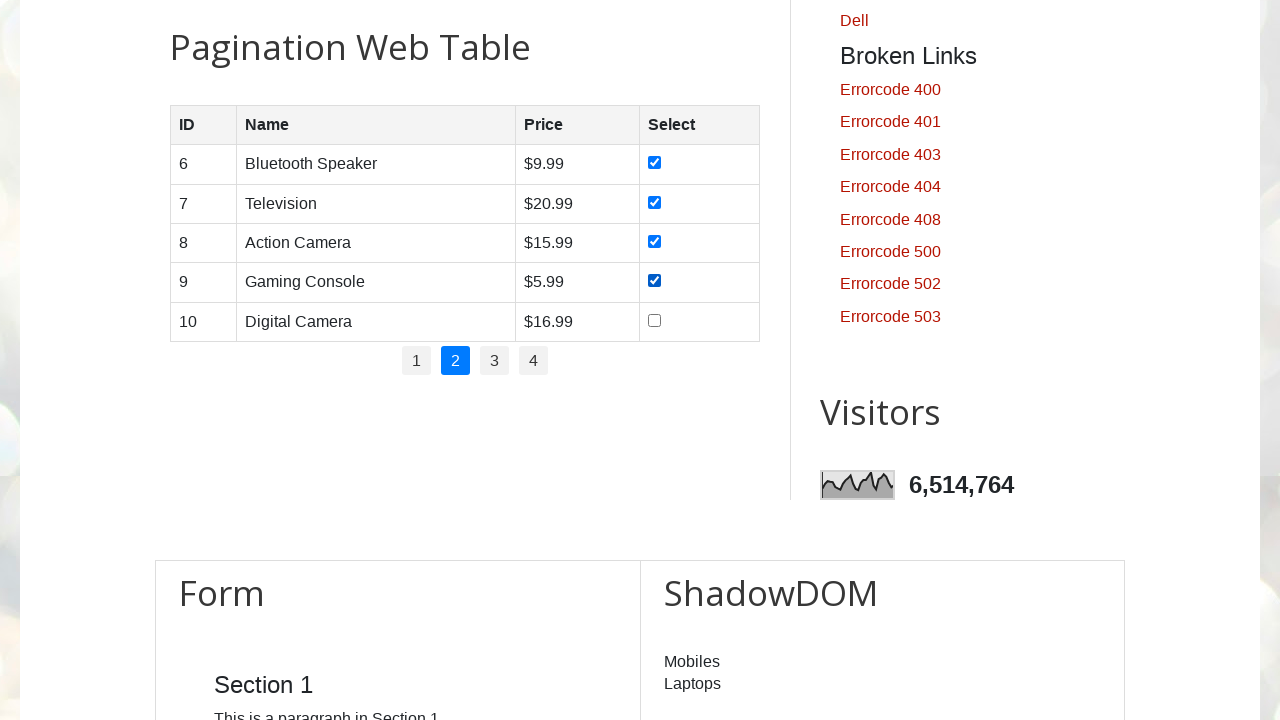

Selected checkbox in row 5 on page 2 at (654, 320) on //table[@id='productTable']/tbody/tr[5]/td[4]/input
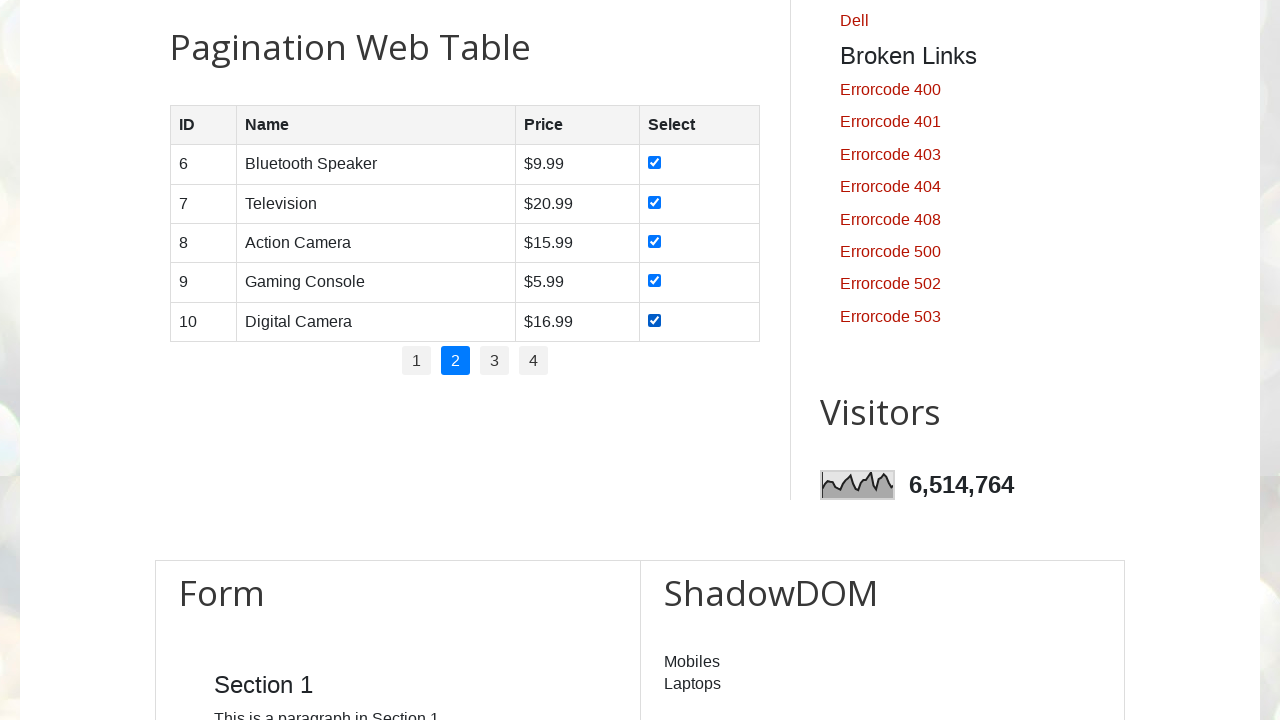

Clicked on pagination page 3 at (494, 361) on //ul[@id='pagination']/li[3]
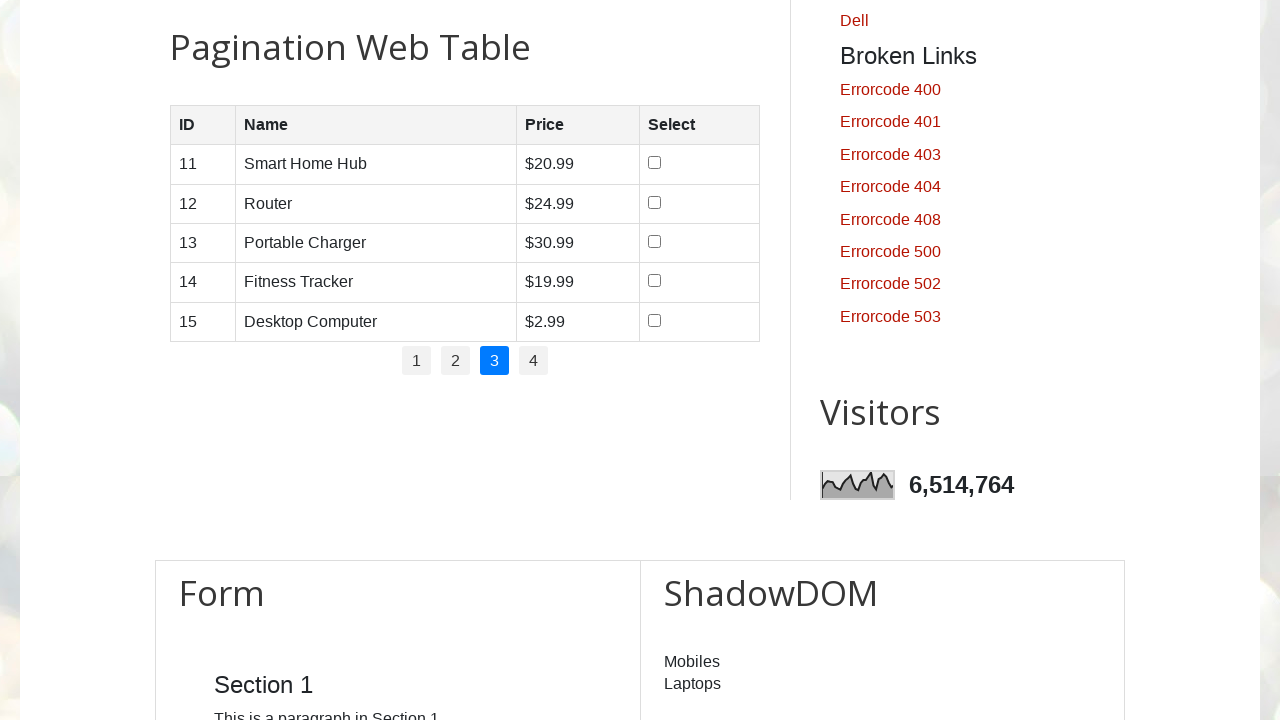

Waited 1000ms for page to load
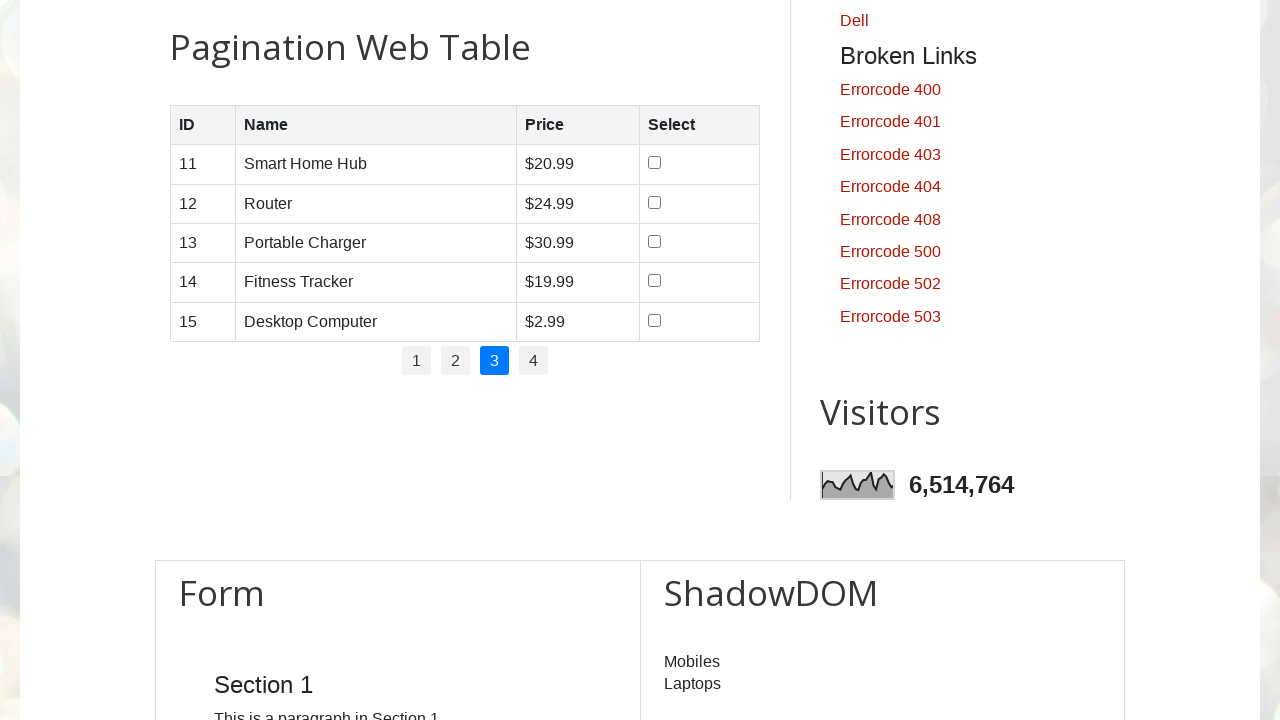

Selected checkbox in row 1 on page 3 at (655, 163) on //table[@id='productTable']/tbody/tr[1]/td[4]/input
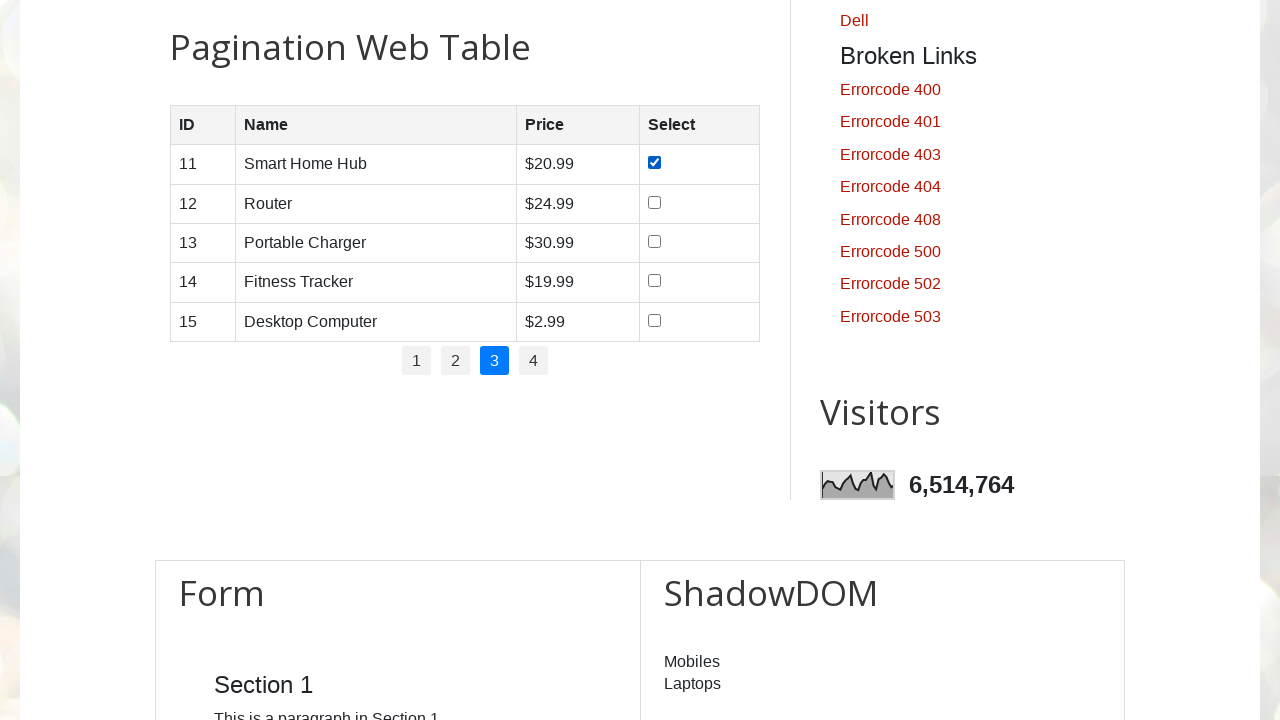

Selected checkbox in row 2 on page 3 at (655, 202) on //table[@id='productTable']/tbody/tr[2]/td[4]/input
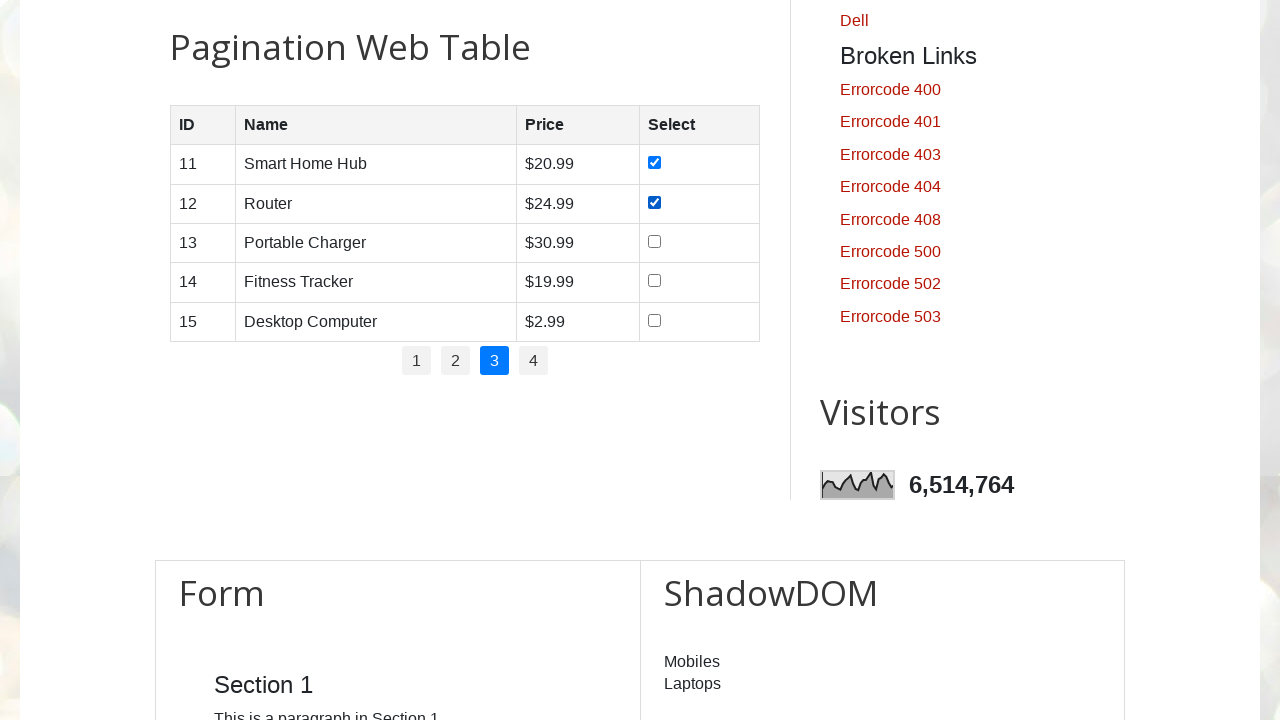

Selected checkbox in row 3 on page 3 at (655, 241) on //table[@id='productTable']/tbody/tr[3]/td[4]/input
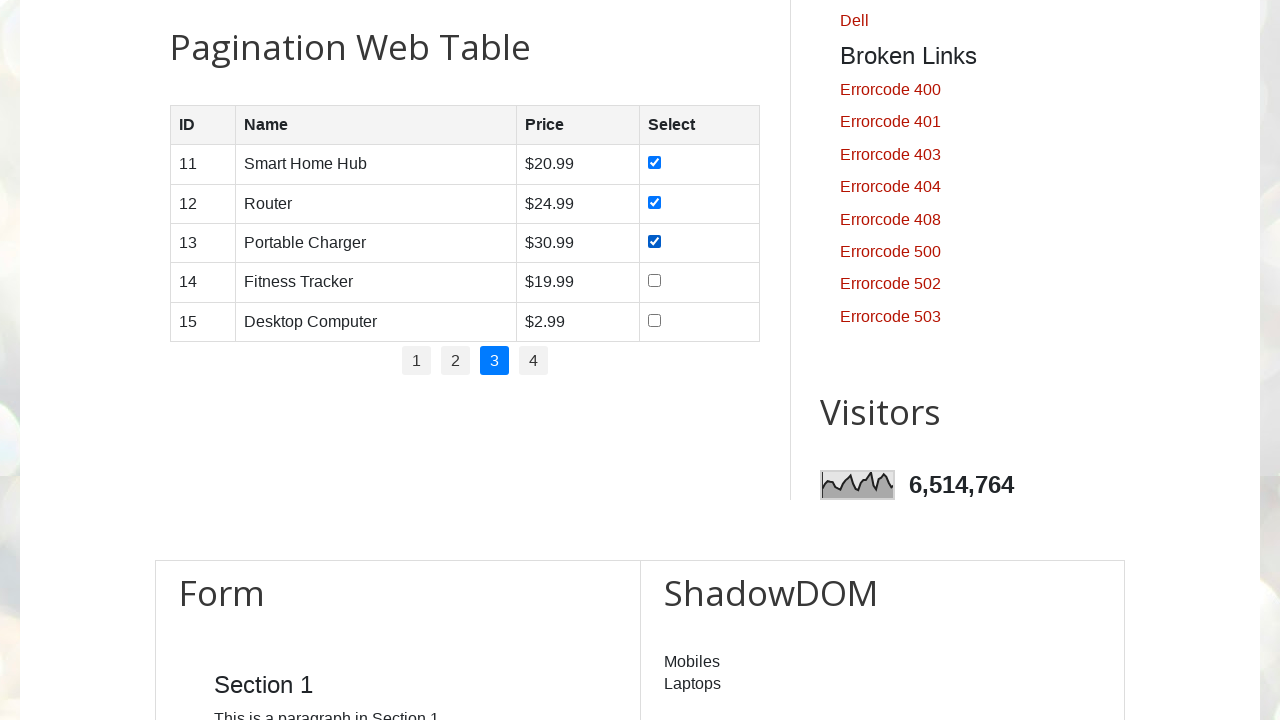

Selected checkbox in row 4 on page 3 at (655, 281) on //table[@id='productTable']/tbody/tr[4]/td[4]/input
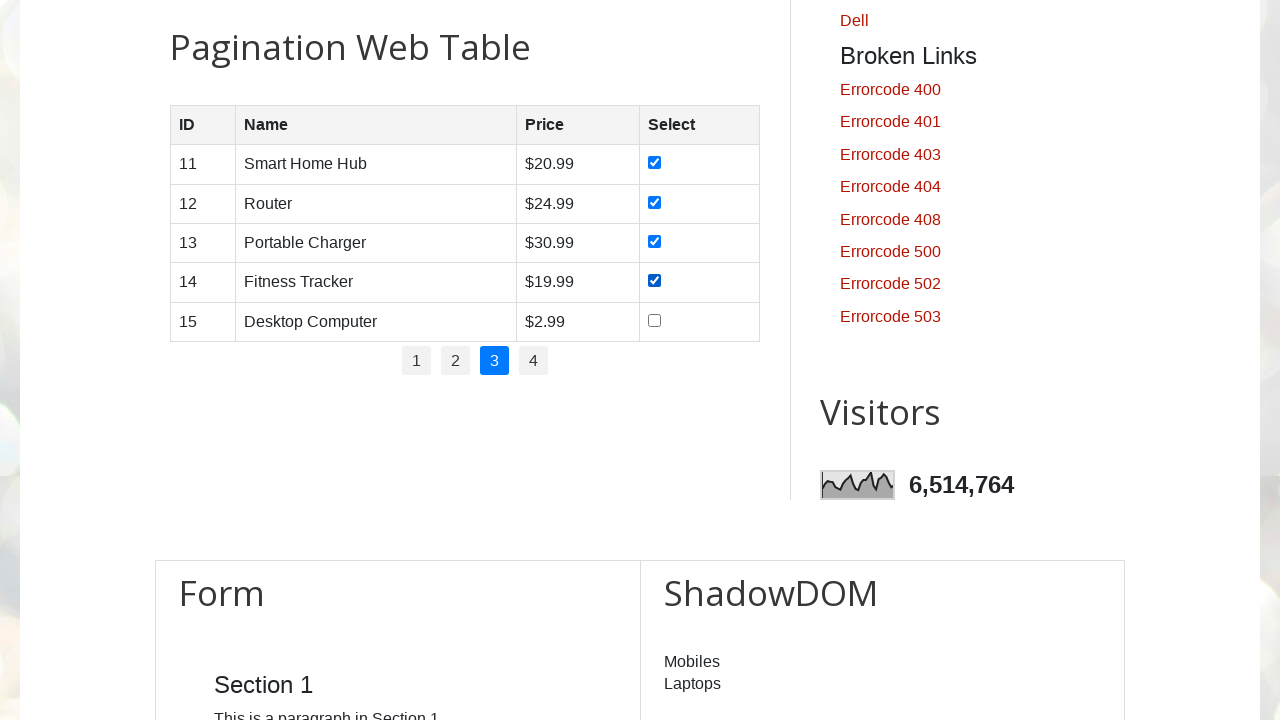

Selected checkbox in row 5 on page 3 at (655, 320) on //table[@id='productTable']/tbody/tr[5]/td[4]/input
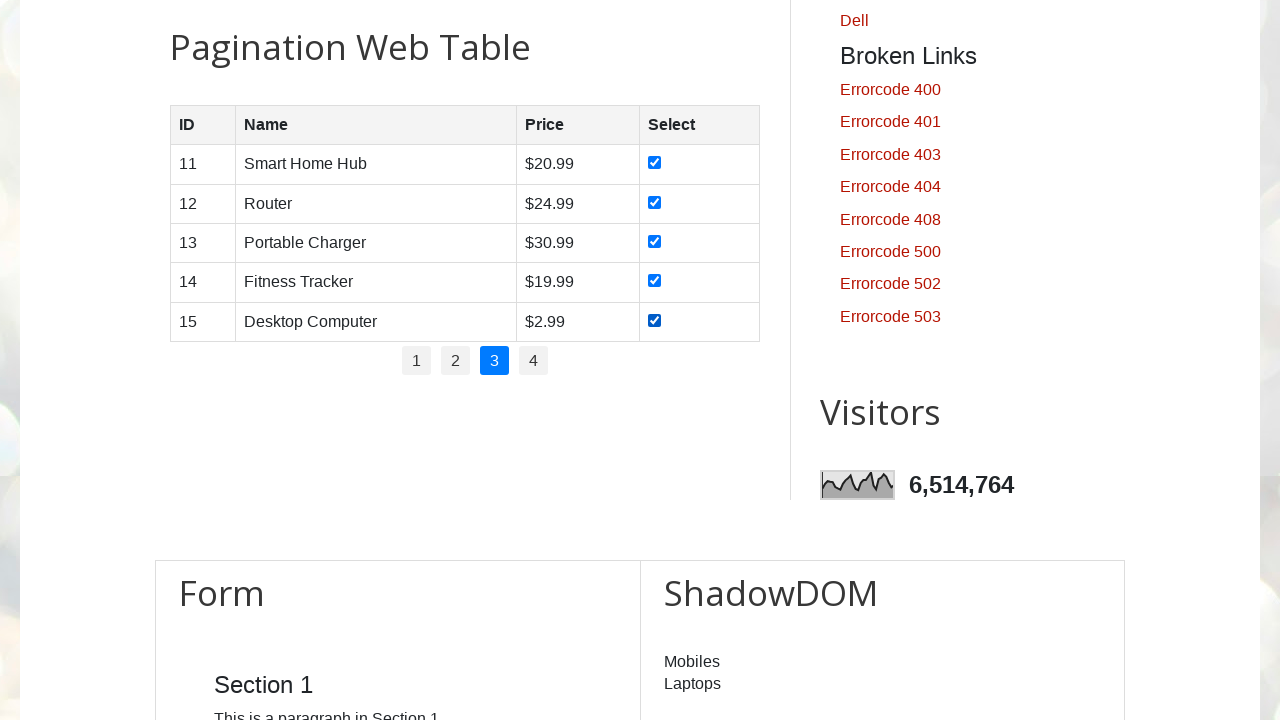

Clicked on pagination page 4 at (534, 361) on //ul[@id='pagination']/li[4]
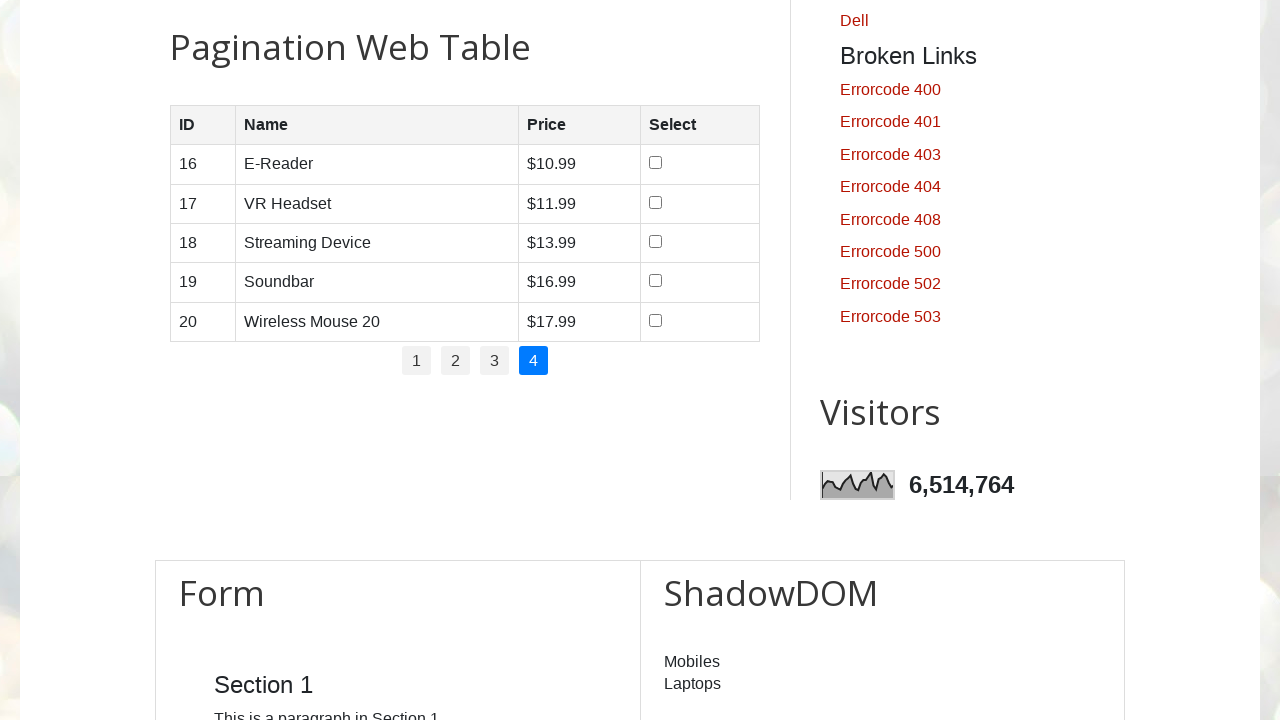

Waited 1000ms for page to load
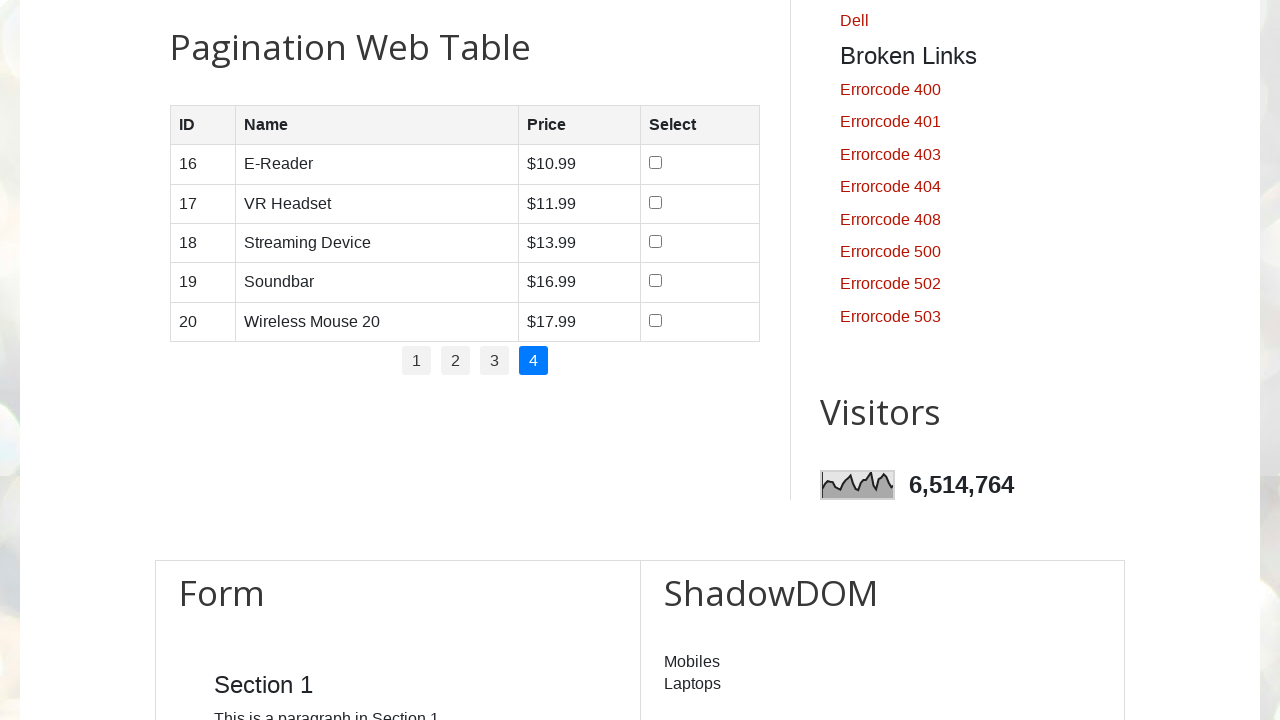

Selected checkbox in row 1 on page 4 at (656, 163) on //table[@id='productTable']/tbody/tr[1]/td[4]/input
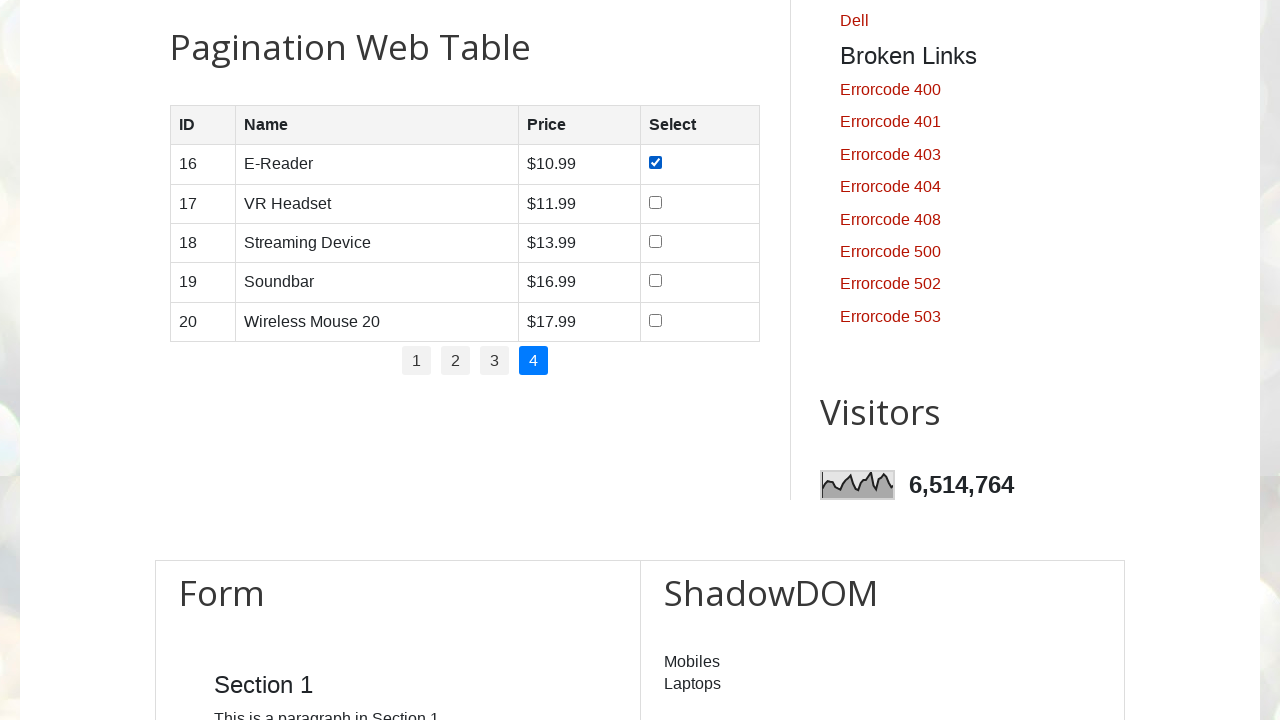

Selected checkbox in row 2 on page 4 at (656, 202) on //table[@id='productTable']/tbody/tr[2]/td[4]/input
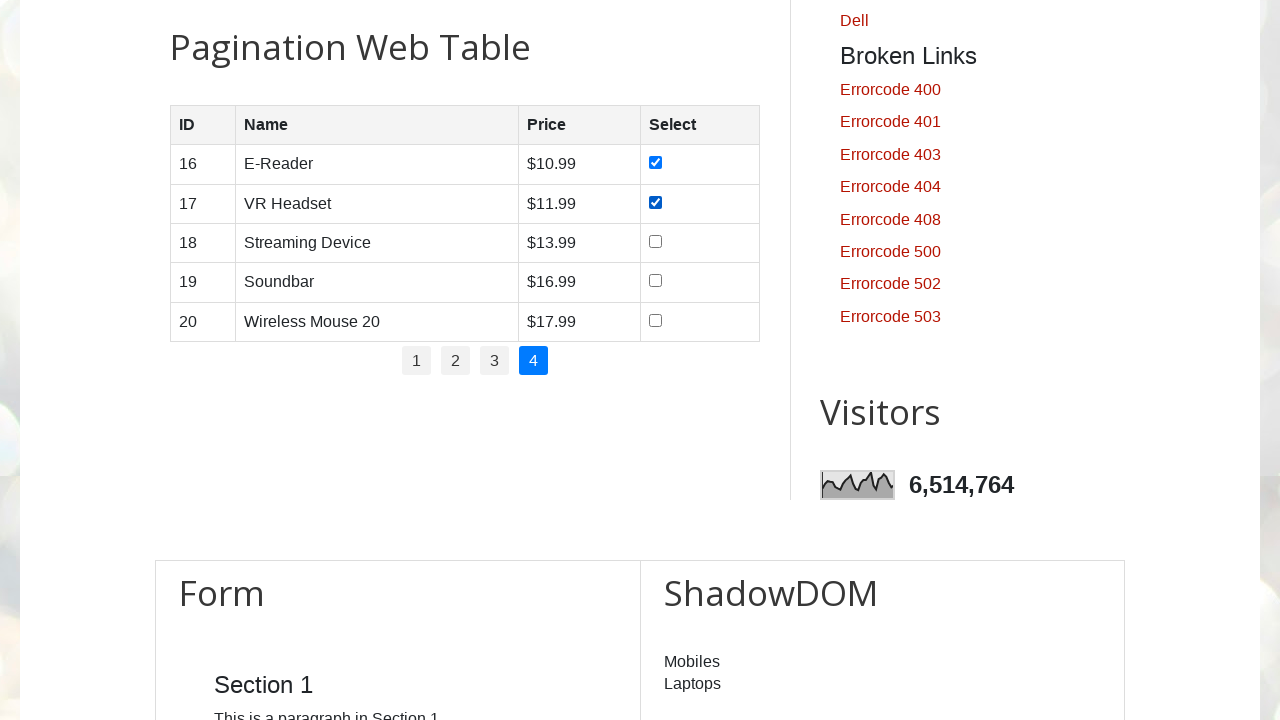

Selected checkbox in row 3 on page 4 at (656, 241) on //table[@id='productTable']/tbody/tr[3]/td[4]/input
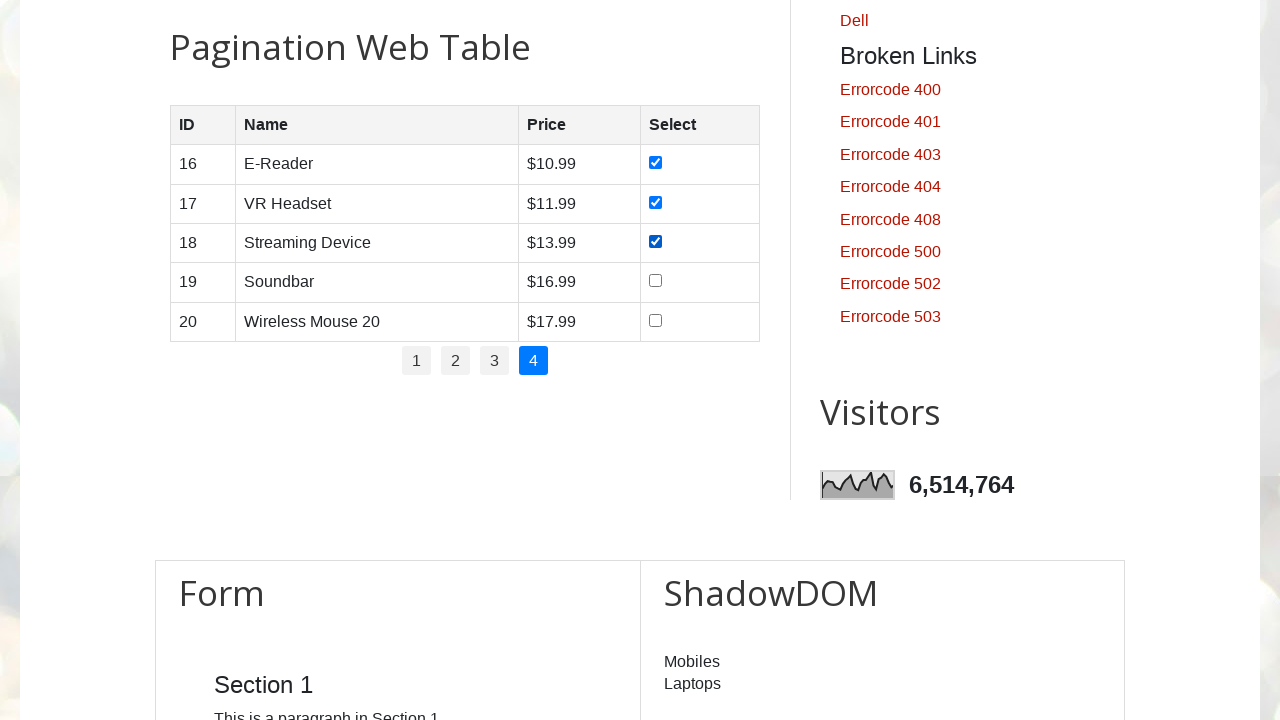

Selected checkbox in row 4 on page 4 at (656, 281) on //table[@id='productTable']/tbody/tr[4]/td[4]/input
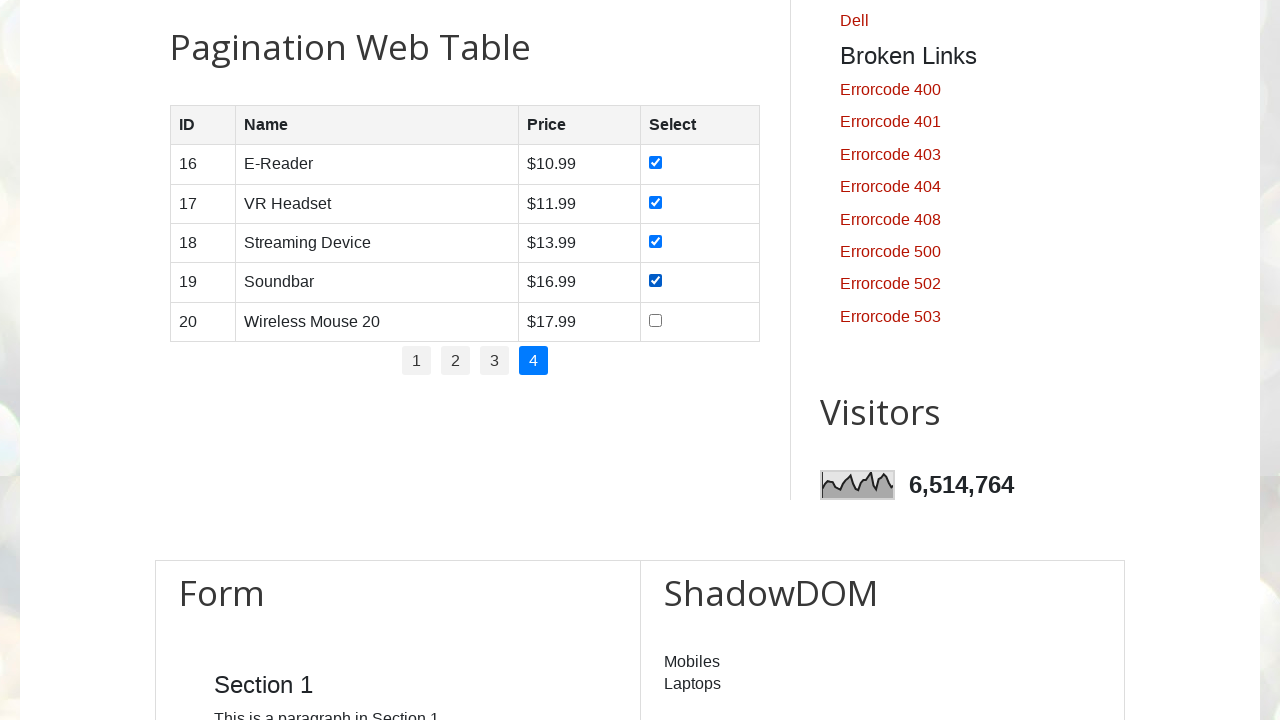

Selected checkbox in row 5 on page 4 at (656, 320) on //table[@id='productTable']/tbody/tr[5]/td[4]/input
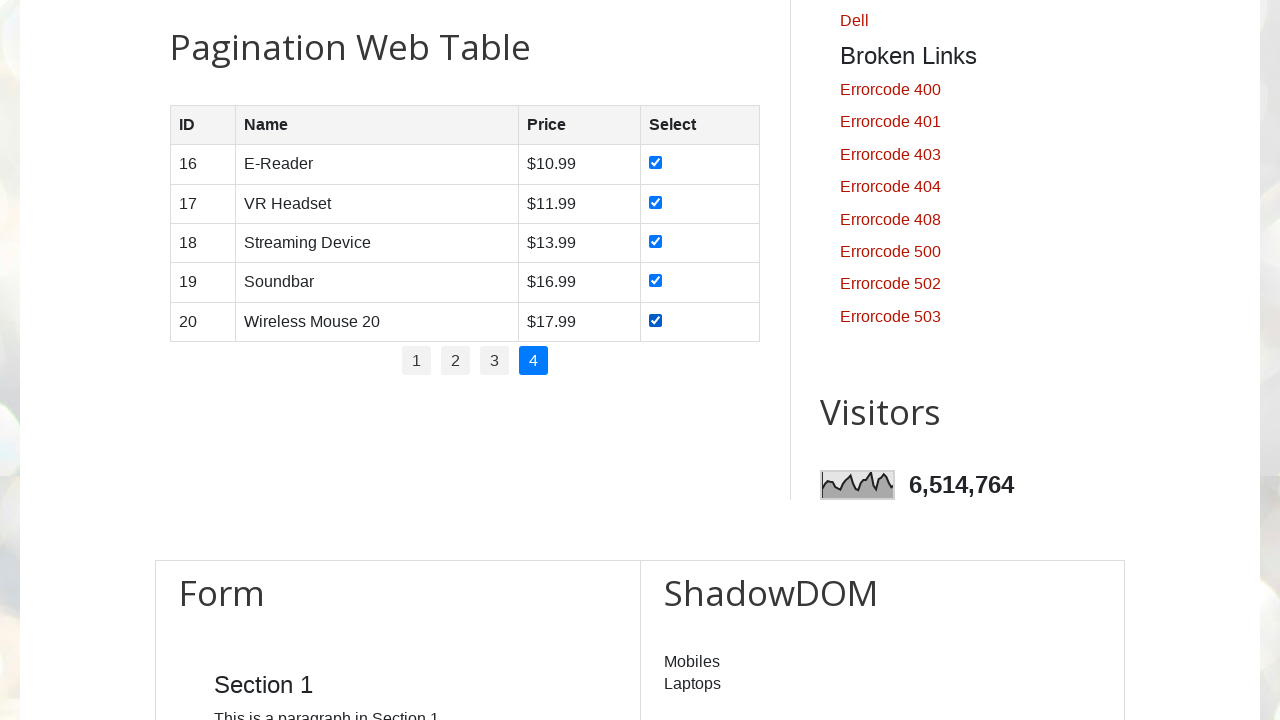

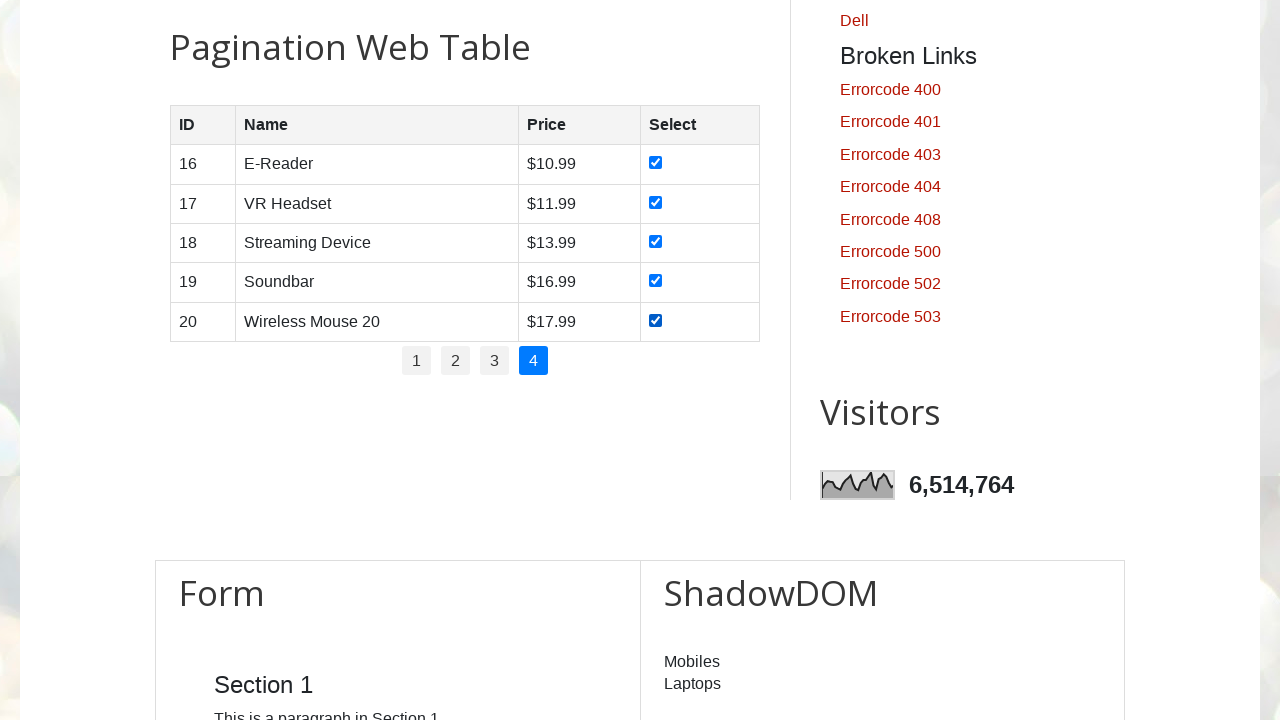